Tests prompt alert functionality by clicking a button to trigger a prompt alert, entering text into the prompt, and accepting it

Starting URL: https://www.leafground.com/alert.xhtml

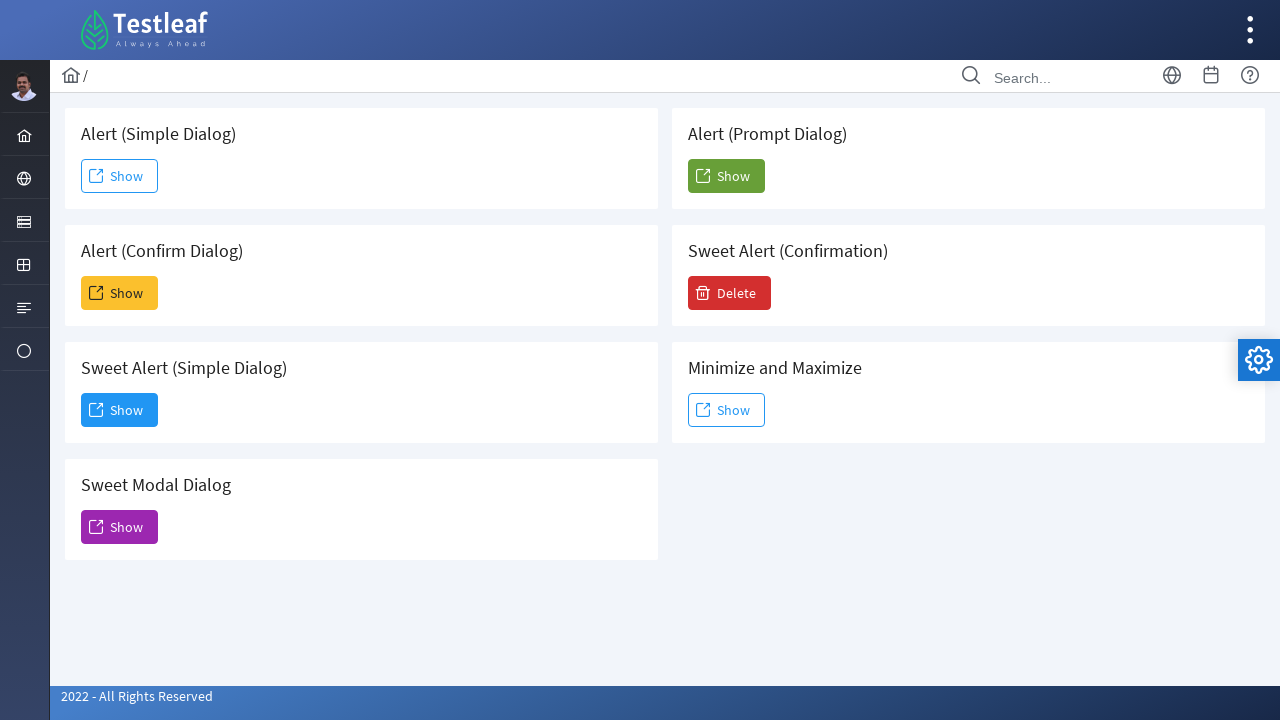

Set up dialog handler to accept prompt with 'Saranya'
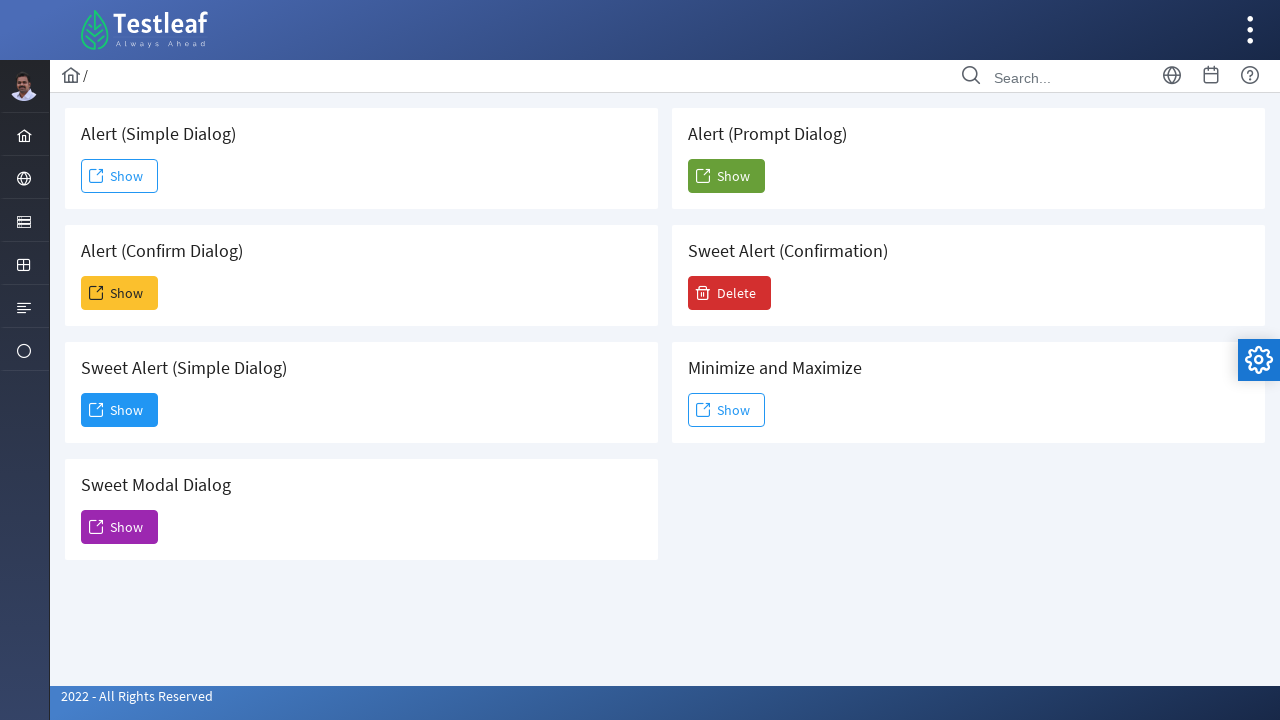

Clicked the 5th 'Show' button to trigger prompt alert at (726, 176) on (//span[text() = 'Show'])[5]
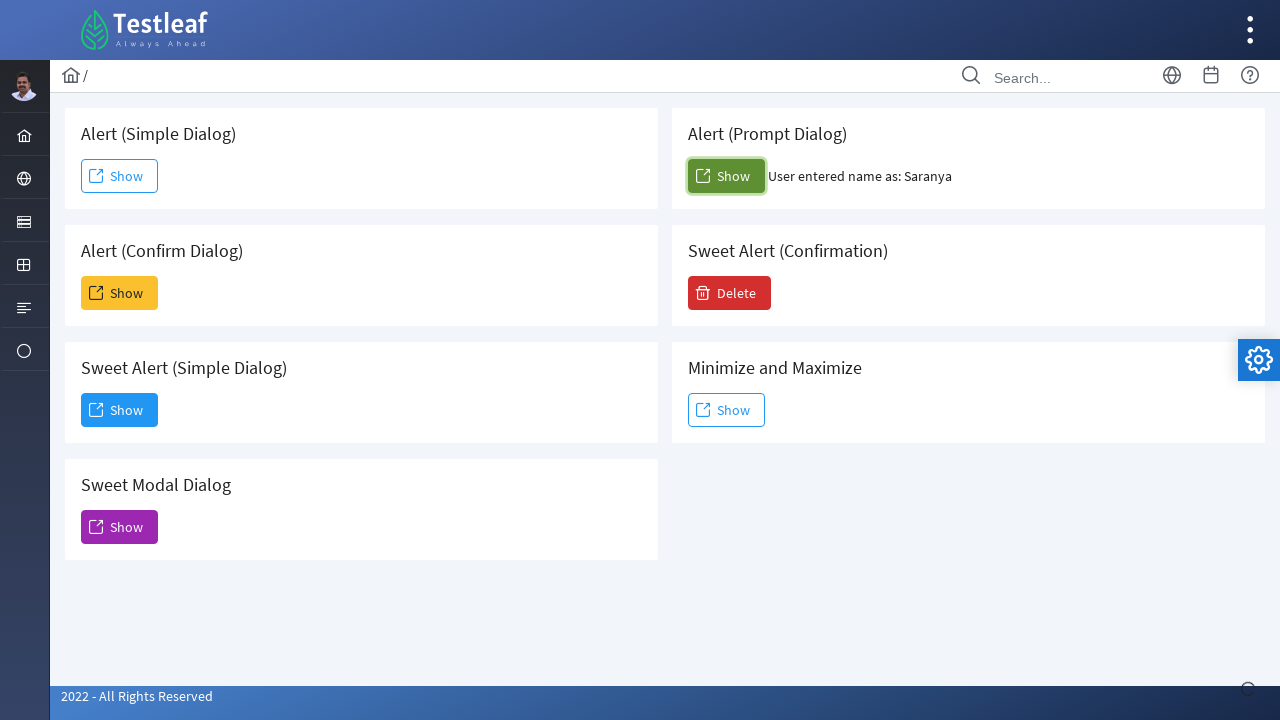

Waited for prompt dialog interaction to complete
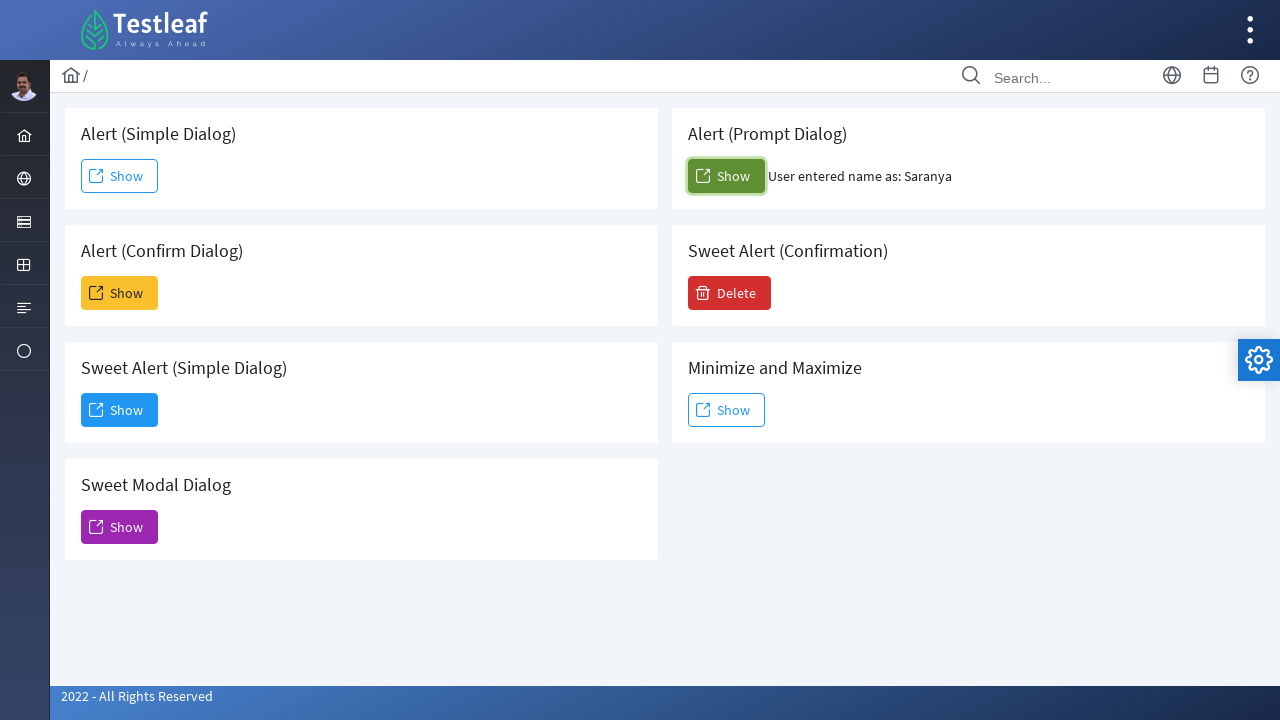

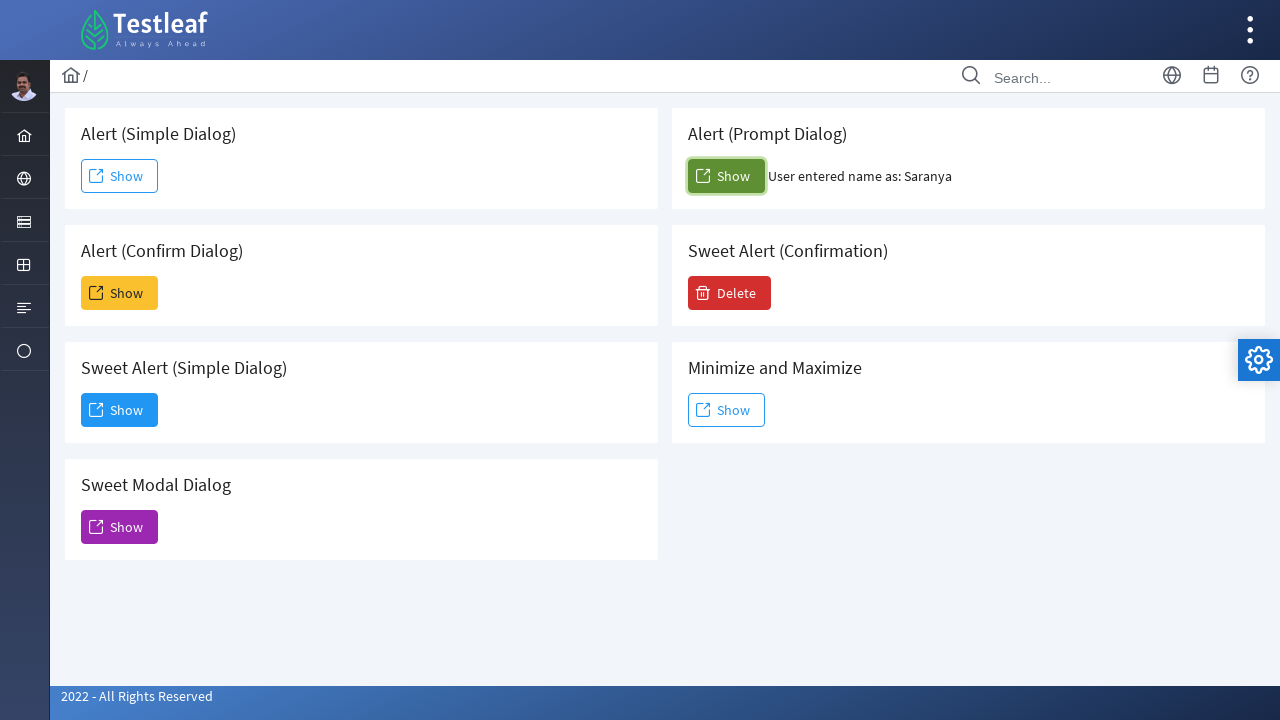